Tests editing home page content by filling hero title and subtitle fields, then saving

Starting URL: https://aistudio555jamstack-production.up.railway.app/content-admin-comprehensive.html

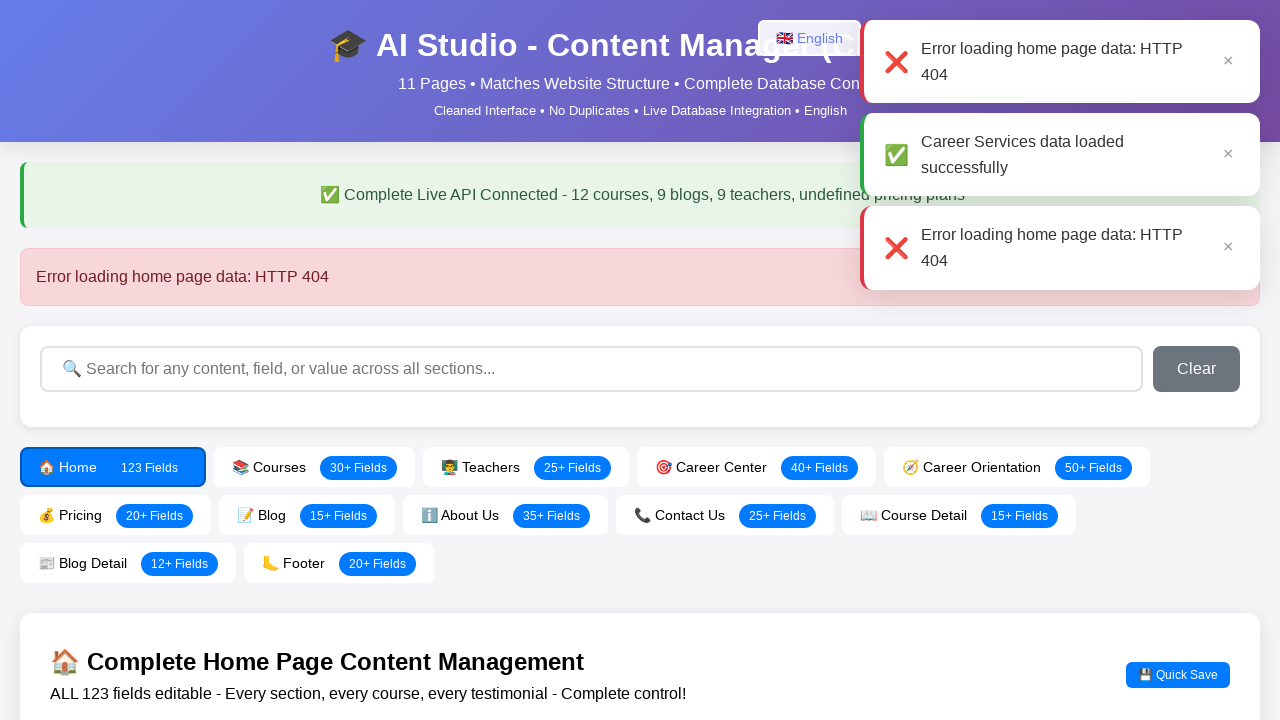

Clicked Home Page tab at (640, 277) on text=Home Page
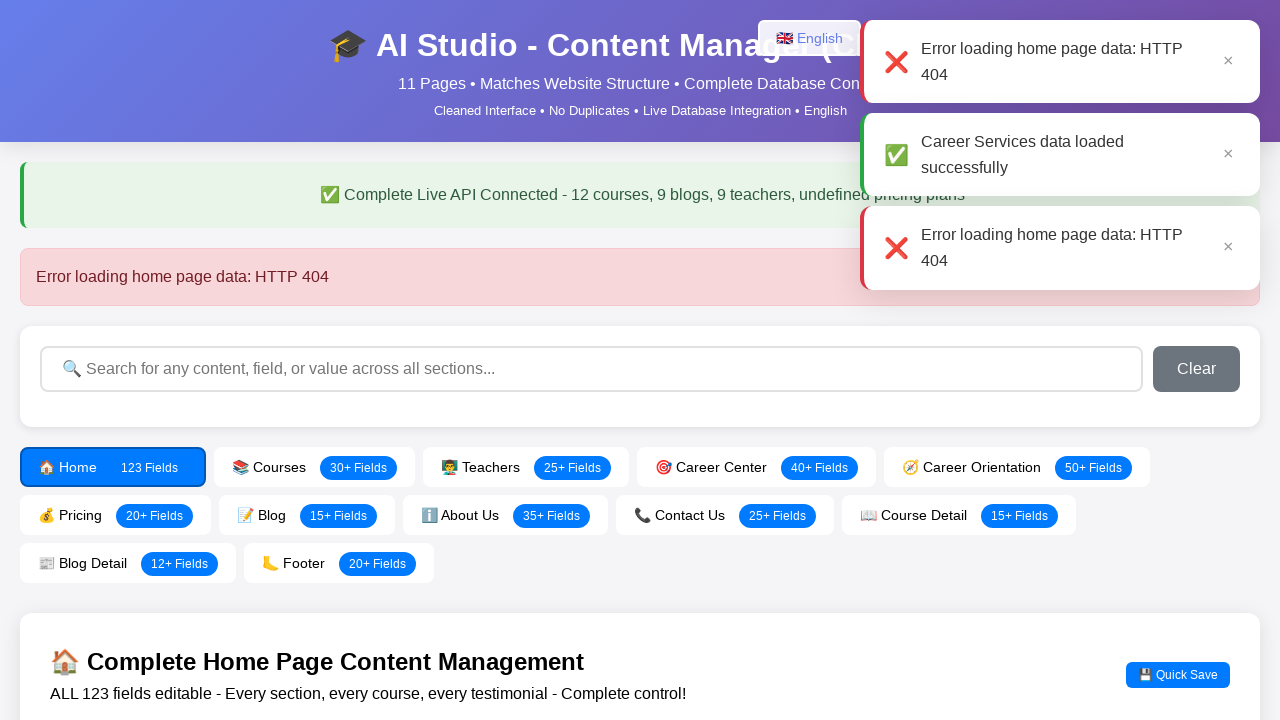

Waited 1 second for Home Page tab to load
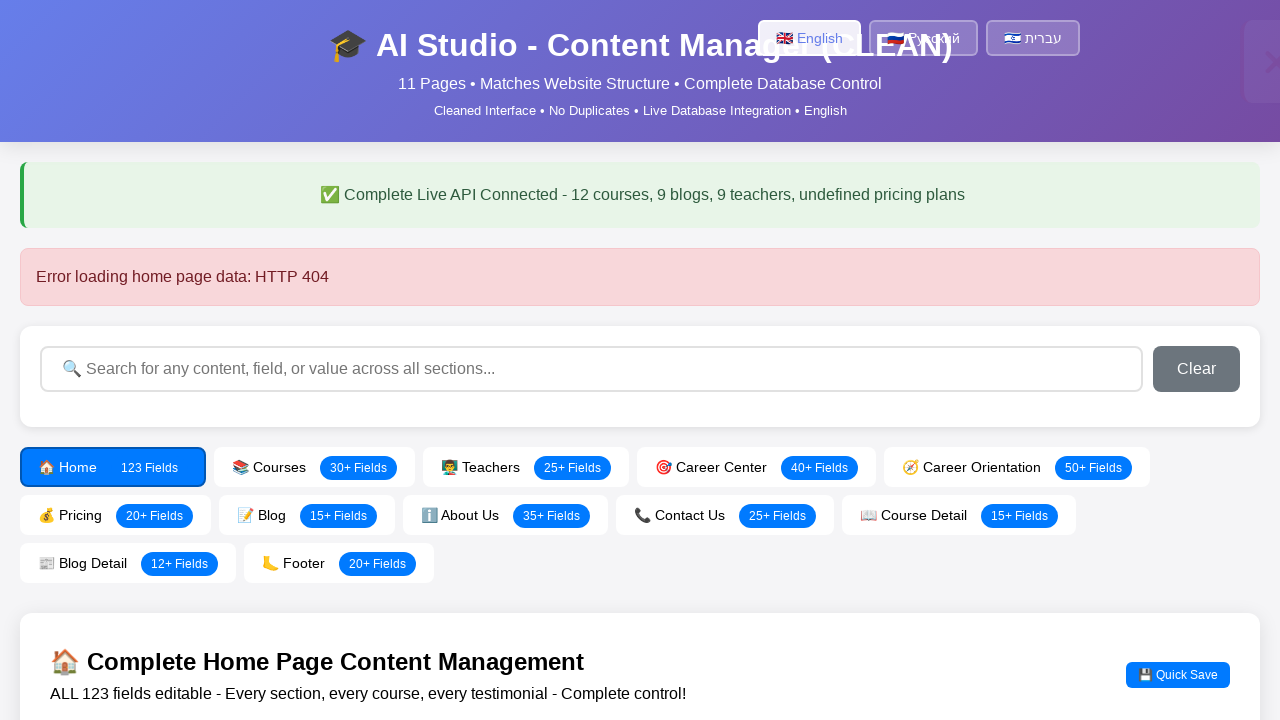

Filled hero title field with 'Test Title 1749547823' on #homeHeroTitle
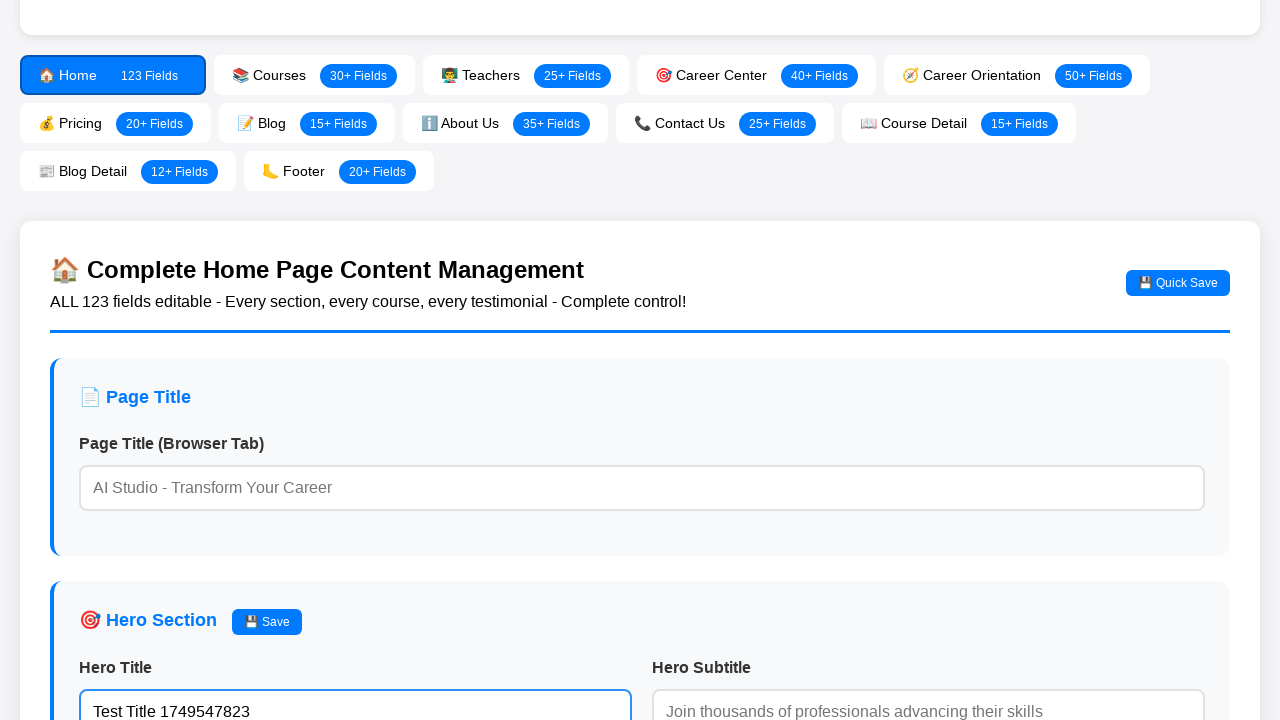

Filled hero subtitle field with 'Test Subtitle 1749547823' on #homeHeroSubtitle
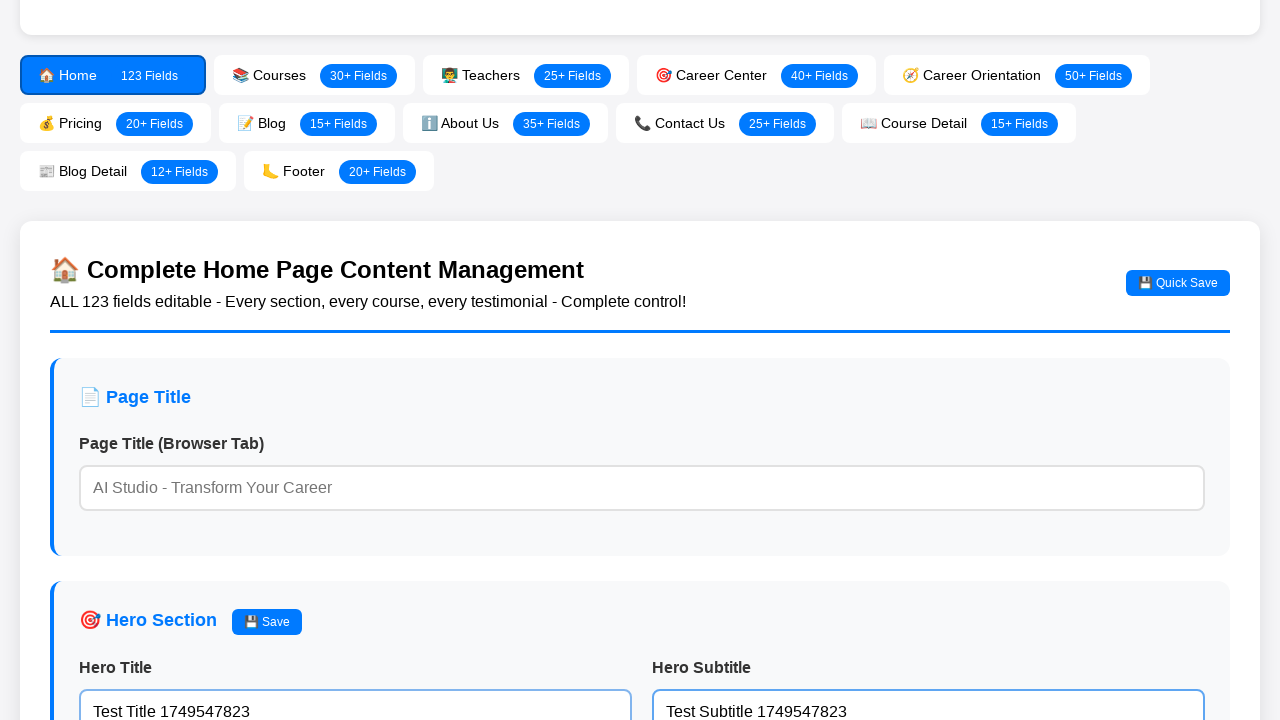

Clicked 'Save All Home Page Content' button at (640, 590) on button:has-text("Save All Home Page Content")
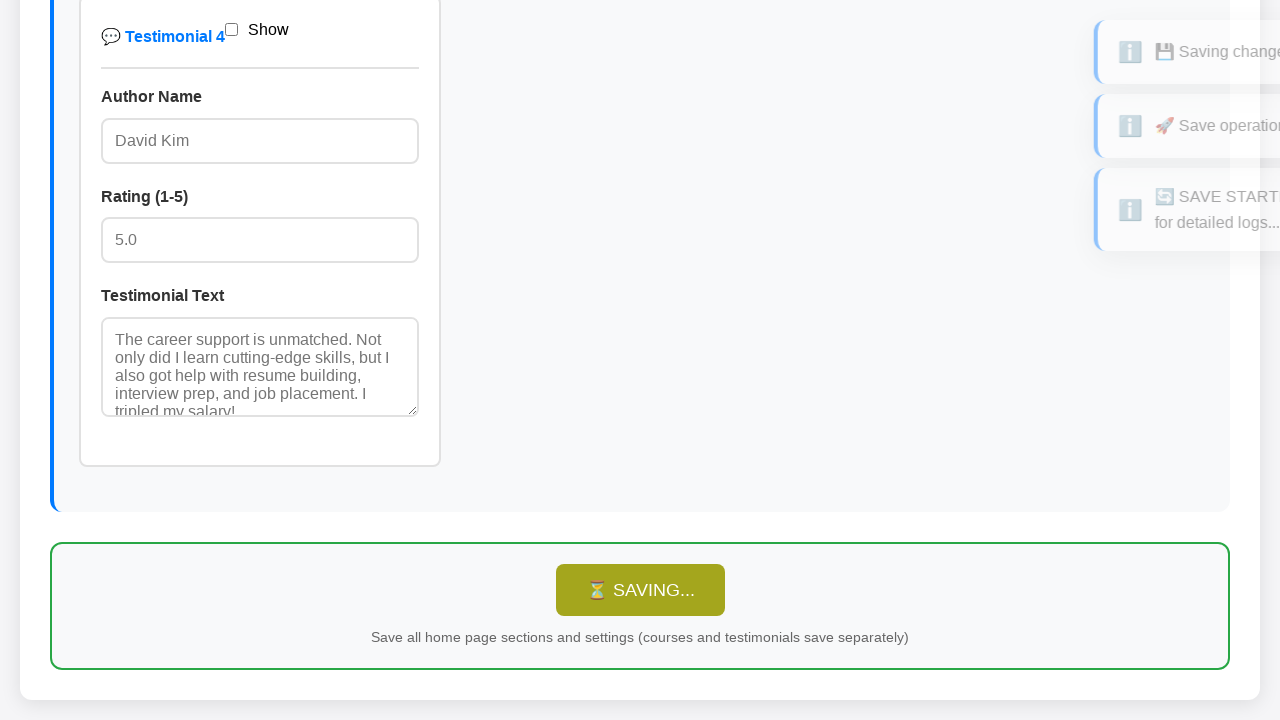

Waited 2 seconds for save operation to complete
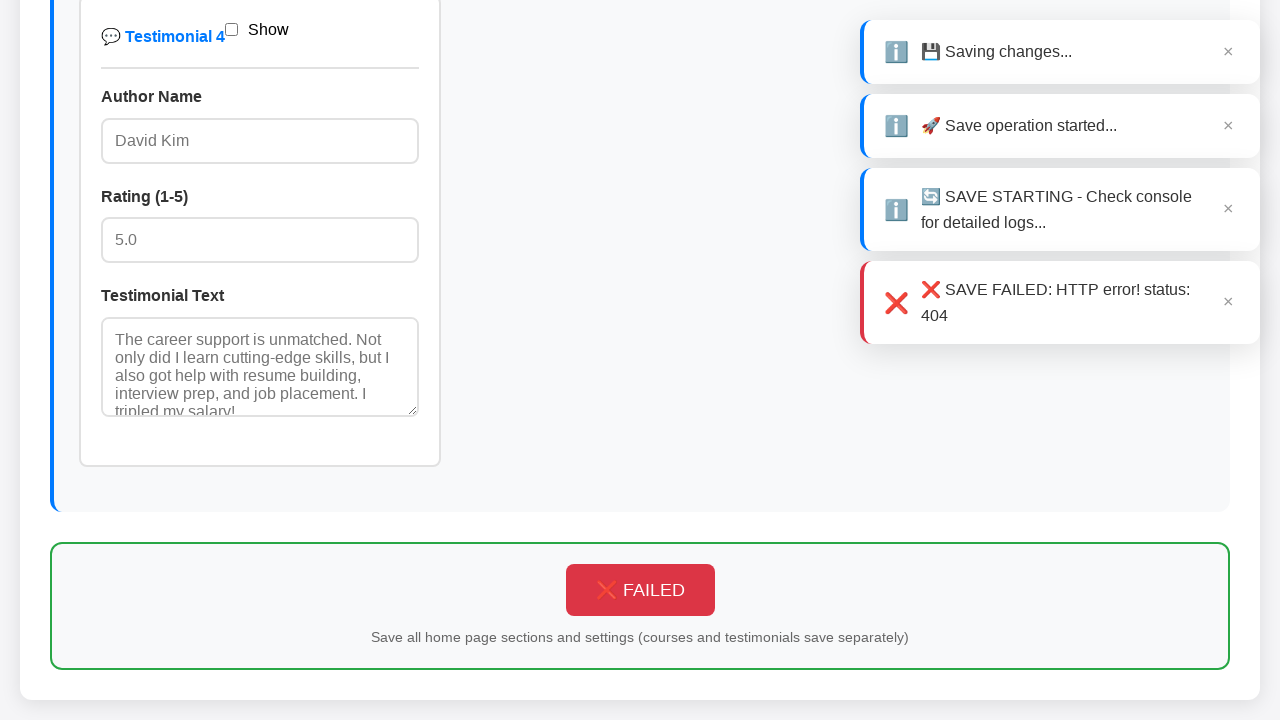

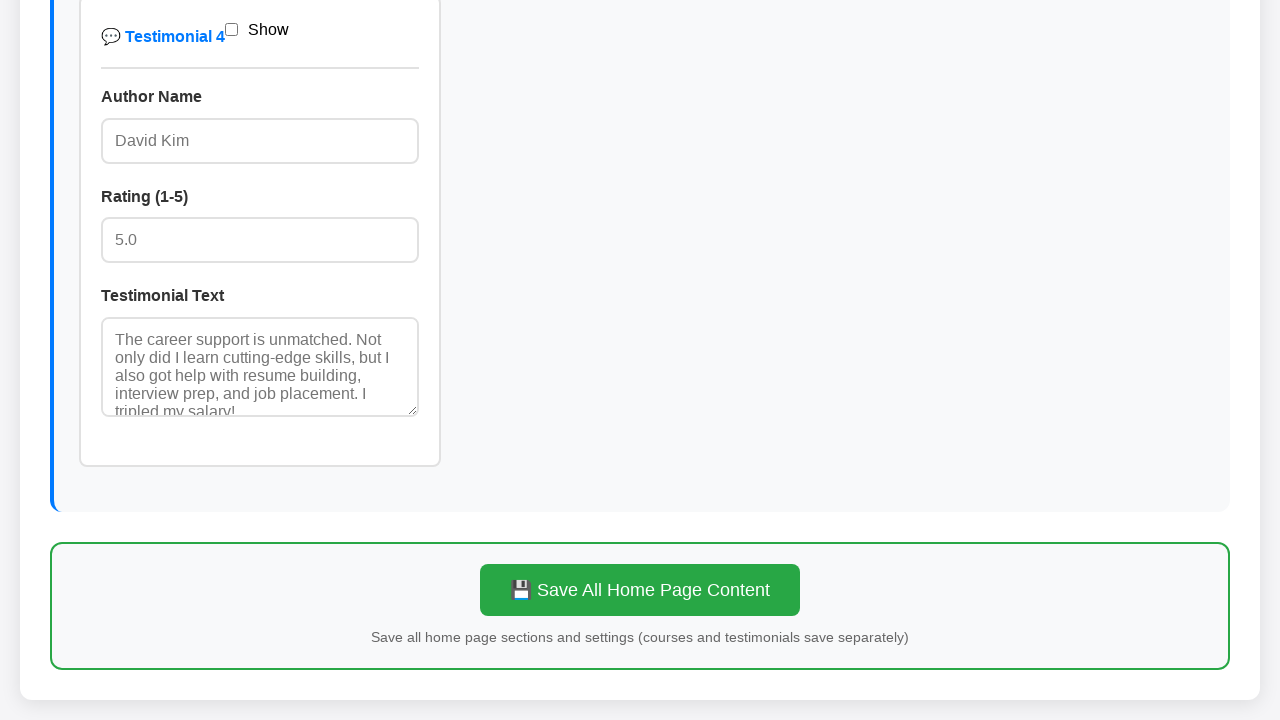